Tests drag and drop functionality by dragging column A to column B position and verifying the swap

Starting URL: https://the-internet.herokuapp.com/drag_and_drop

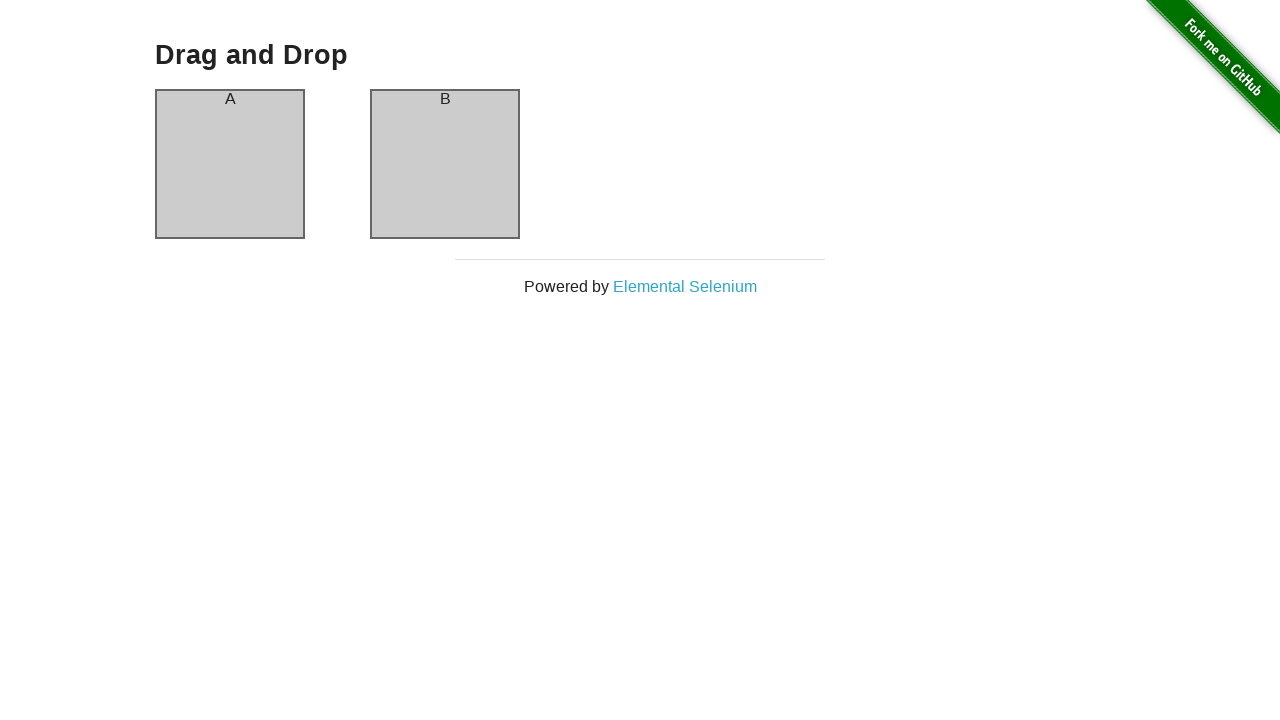

Navigated to drag and drop test page
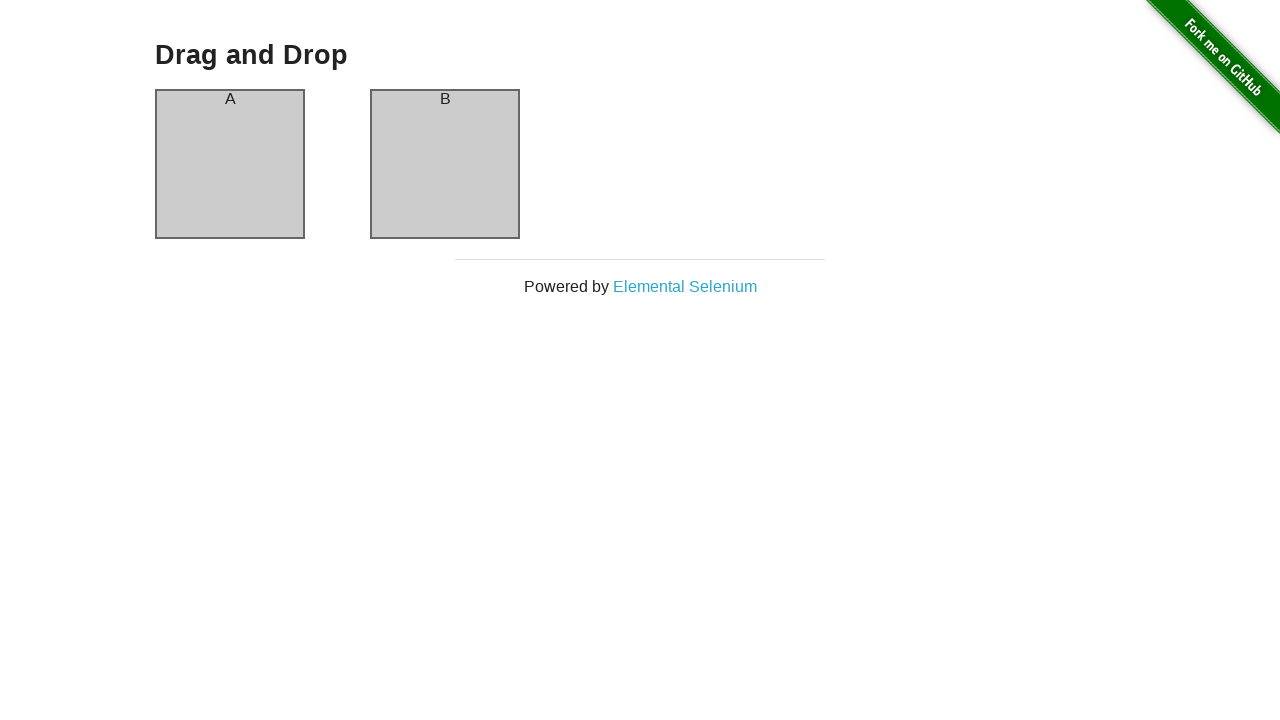

Dragged column A to column B position at (445, 164)
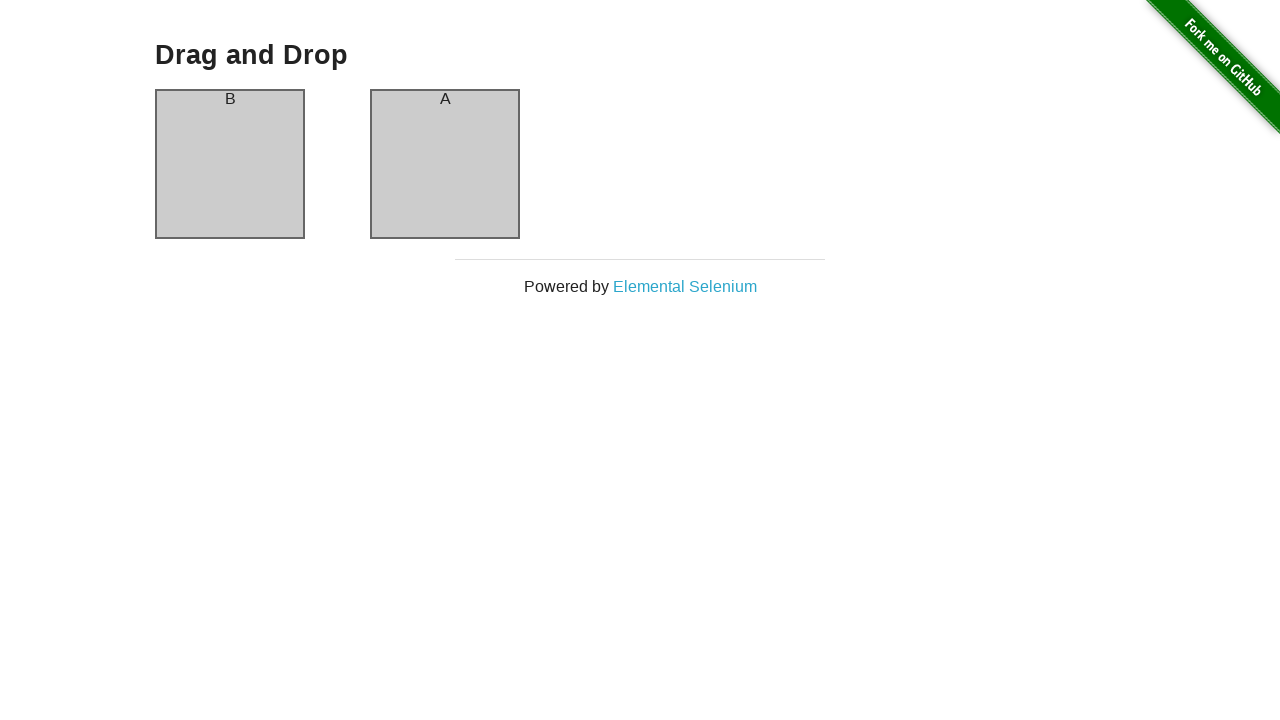

Verified columns swapped successfully
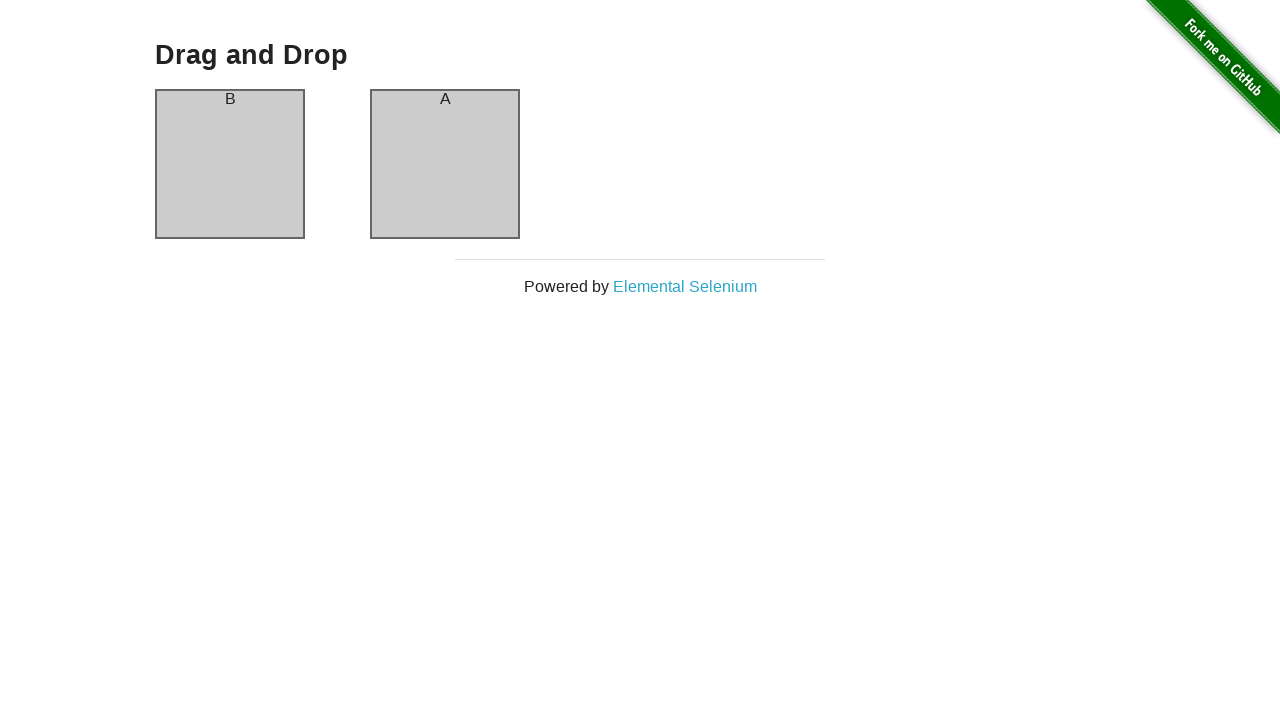

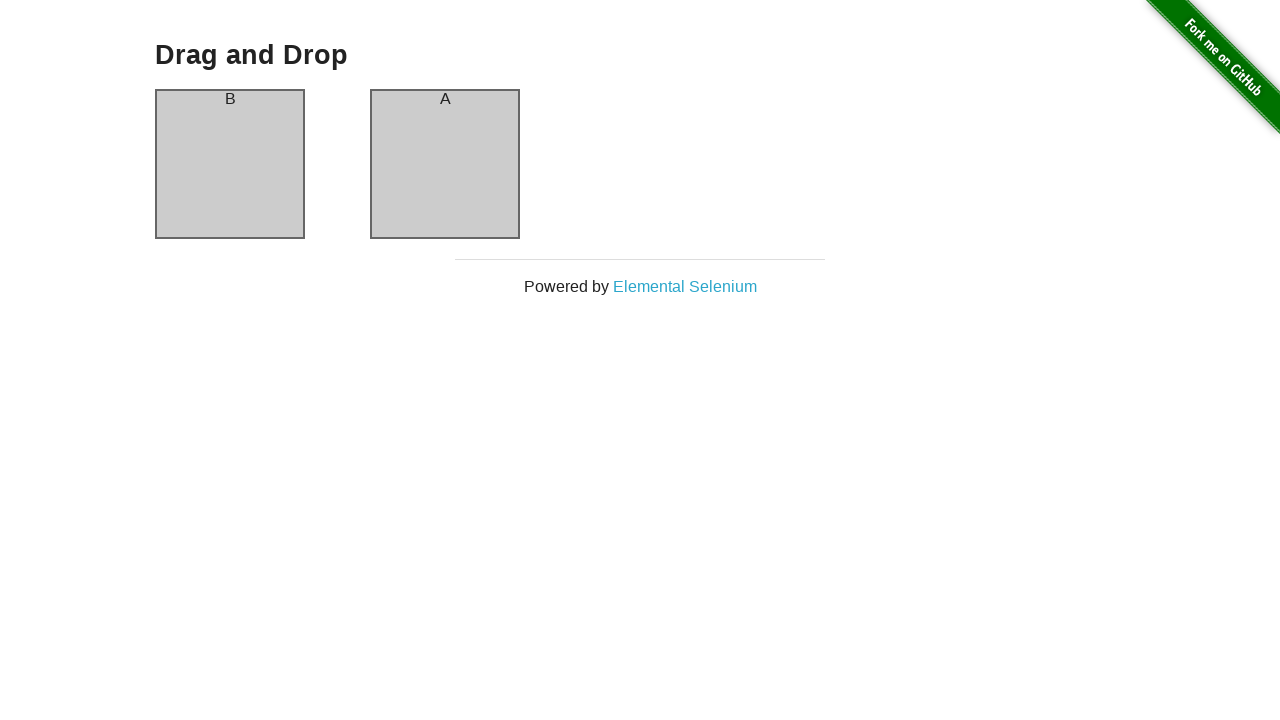